Navigates to the Google Arts & Culture "Baguette Sprint" experiment page and clicks the button to launch the experiment.

Starting URL: https://artsandculture.google.com/experiment/baguette-sprint/ZQFQrRgrvmOImQ

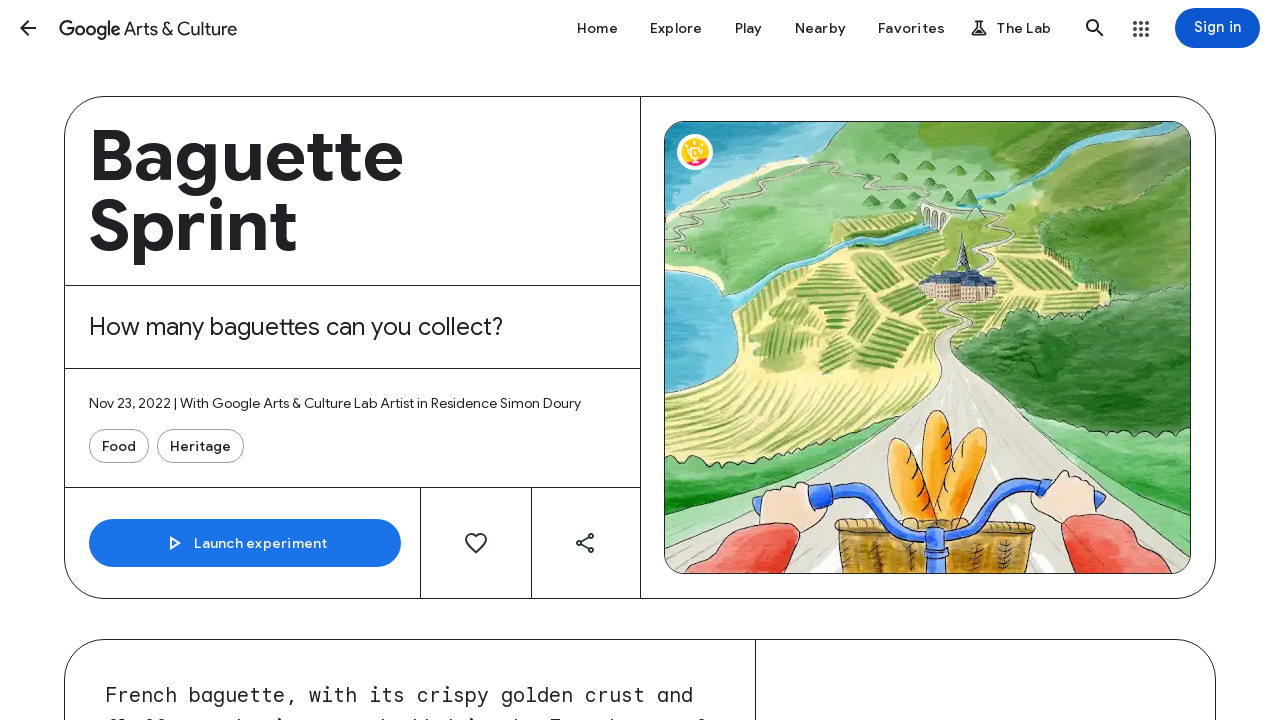

Navigated to Google Arts & Culture Baguette Sprint experiment page
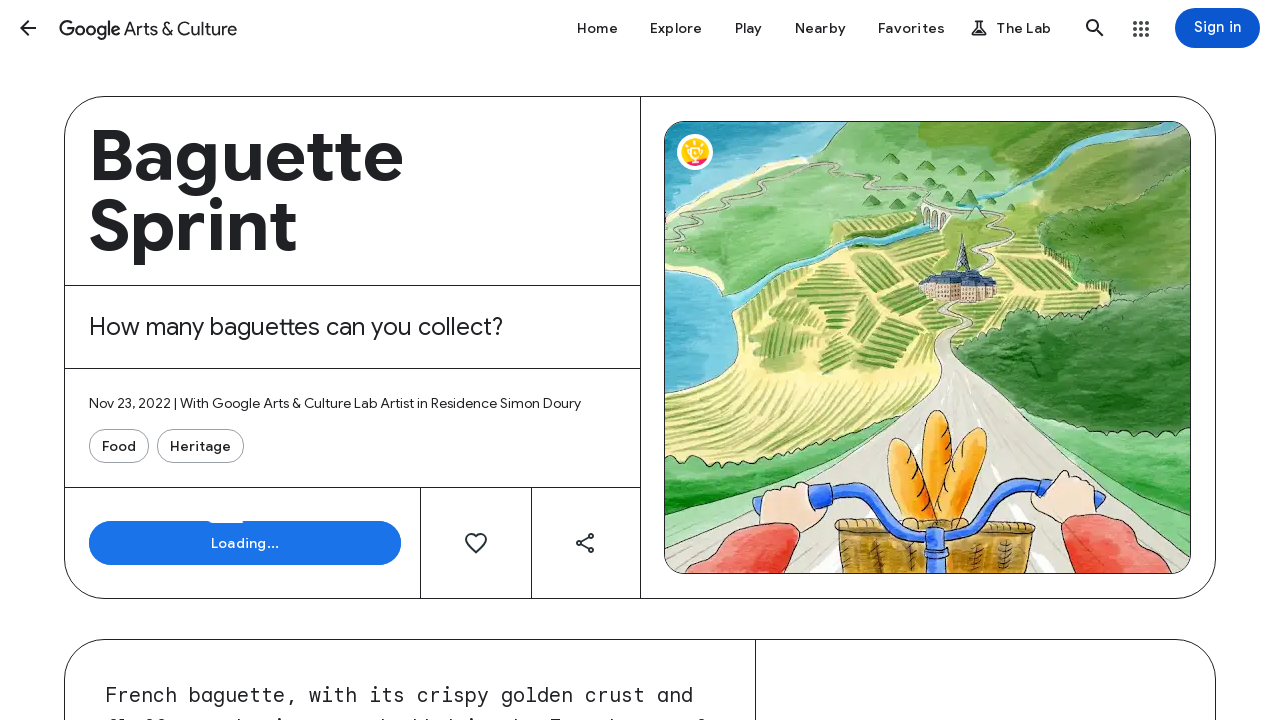

Clicked the 'Launch experiment' button at (245, 543) on internal:role=button[name="Launch experiment"i]
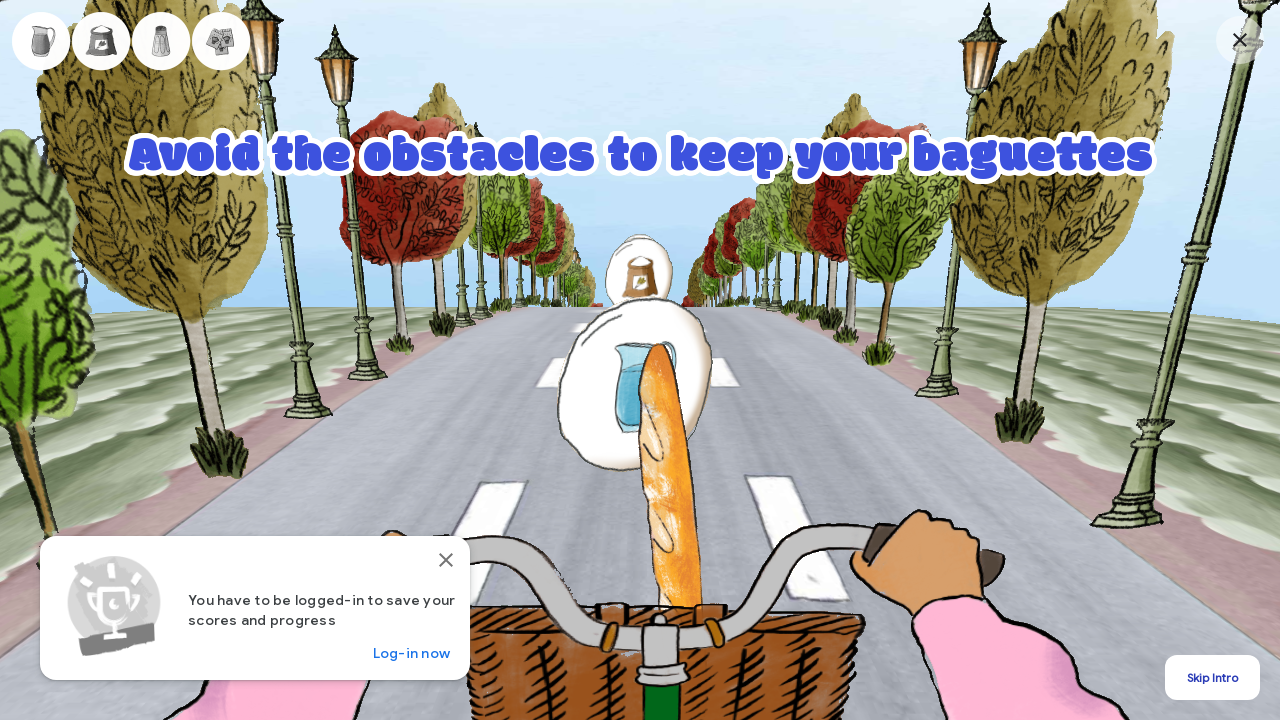

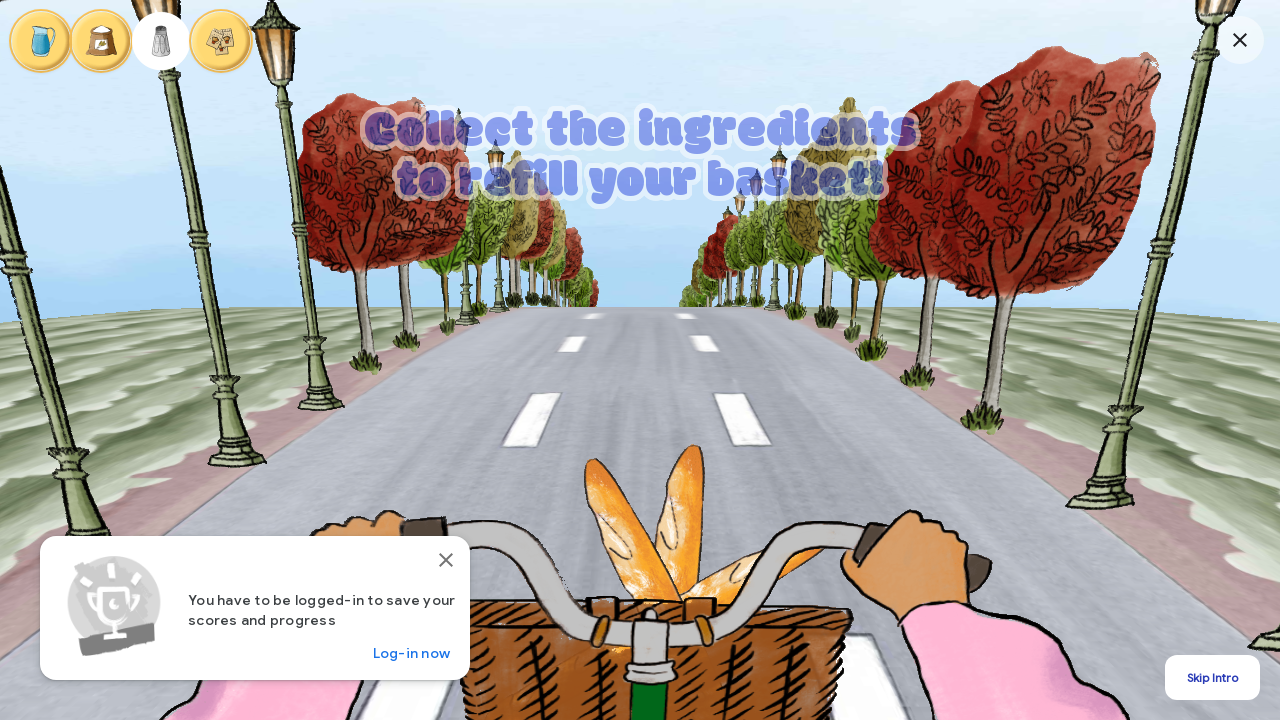